Tests radio button functionality by navigating to the radio button page and selecting different radio button options

Starting URL: https://demo-project.wedevx.co

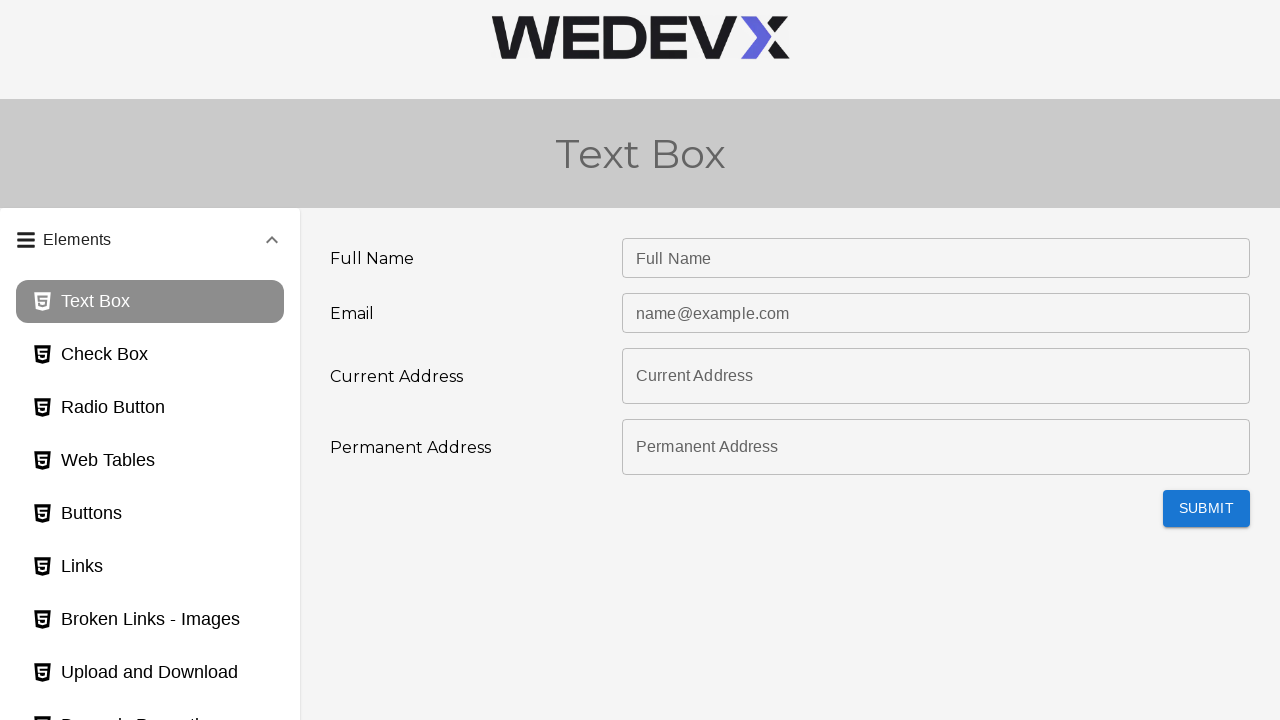

Clicked on the Radio Button page link at (150, 408) on #radioButton_page
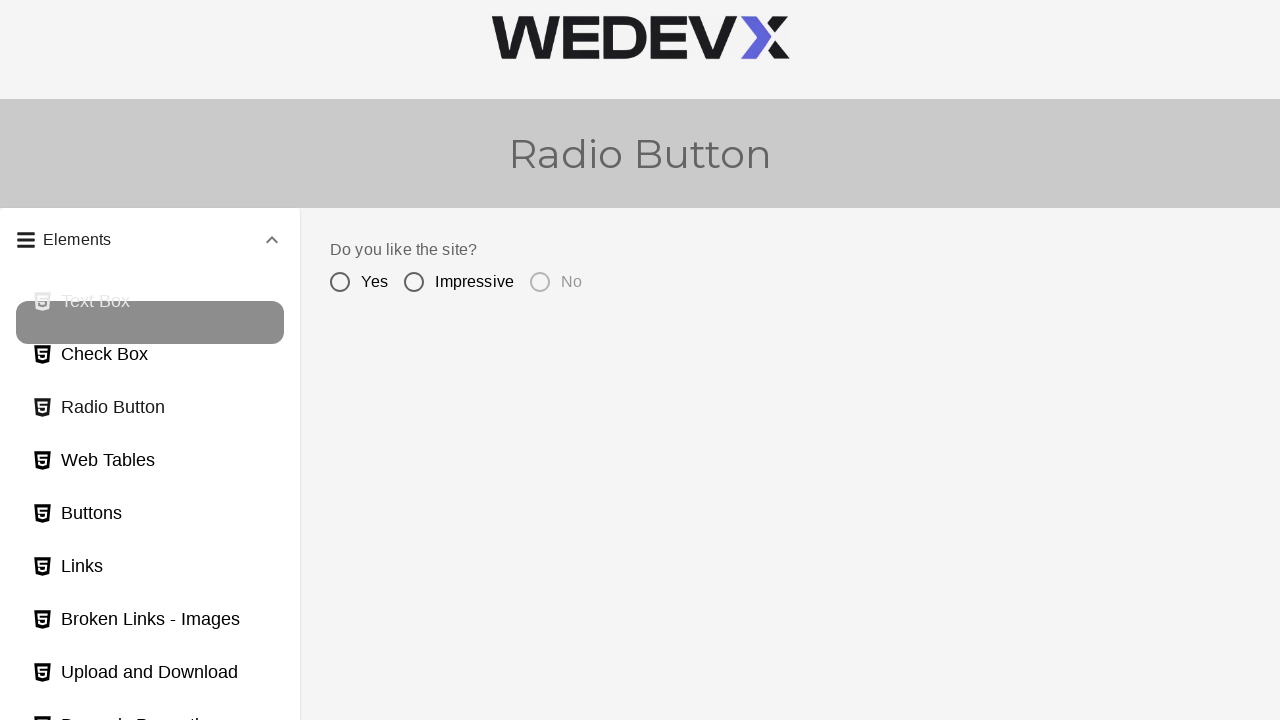

Selected the 'Impressive' radio button at (414, 282) on input[value='Impressive']
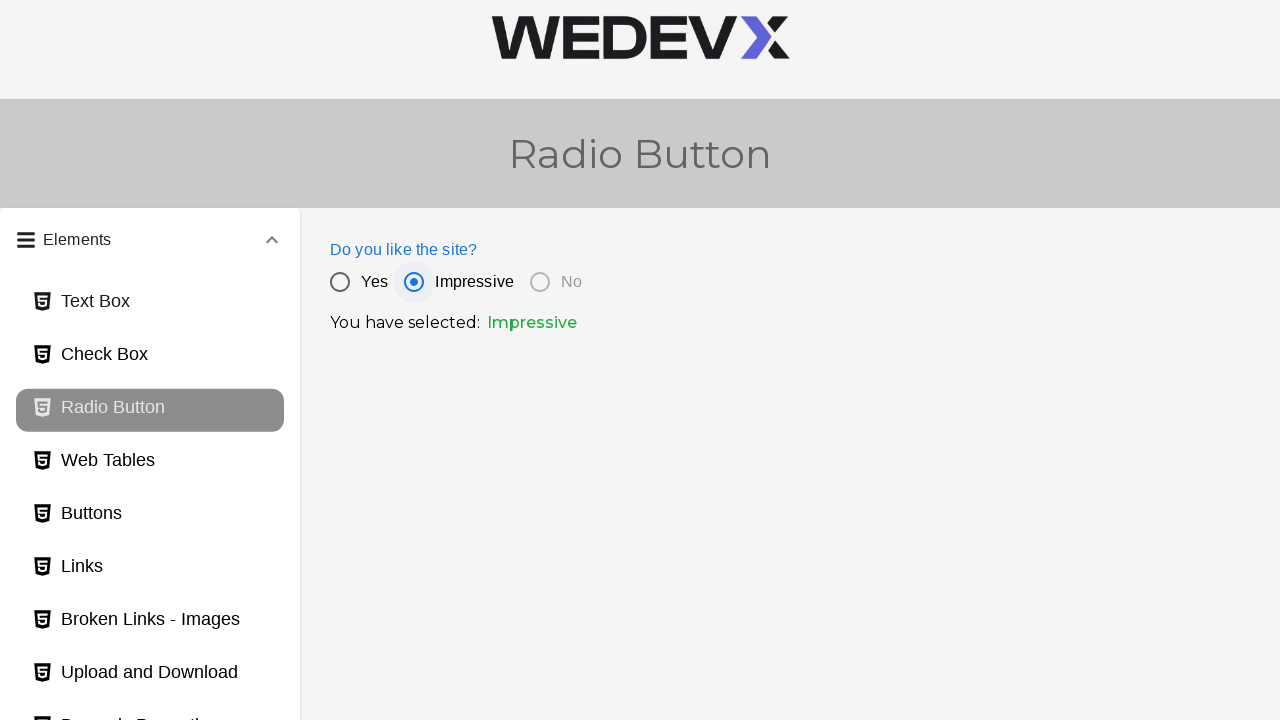

Verified that 'Impressive' radio button is selected
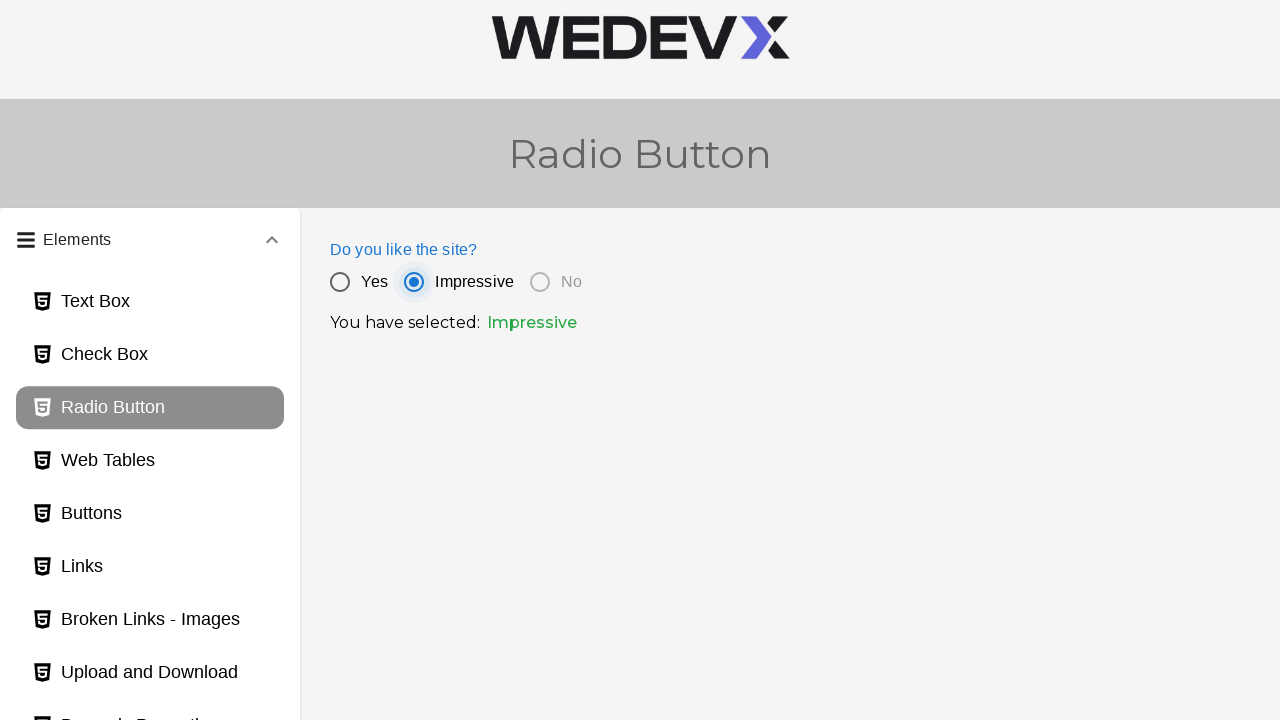

Verified that 'Yes' radio button is not selected
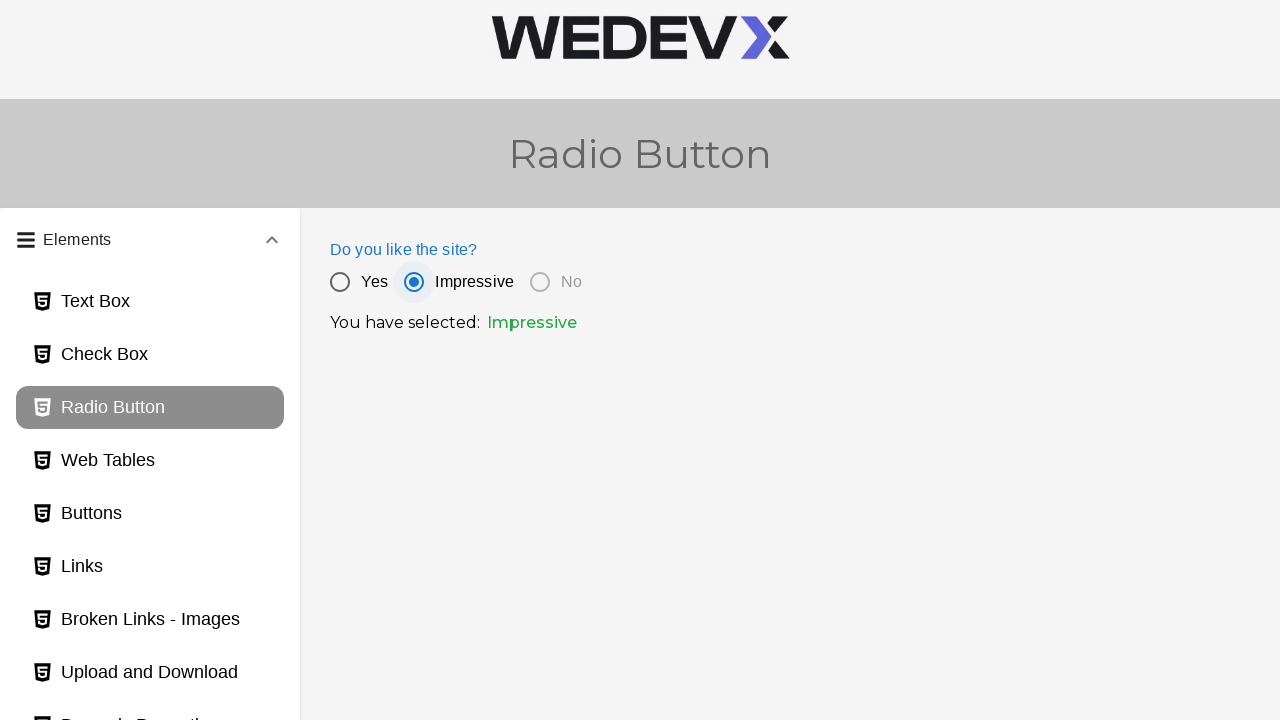

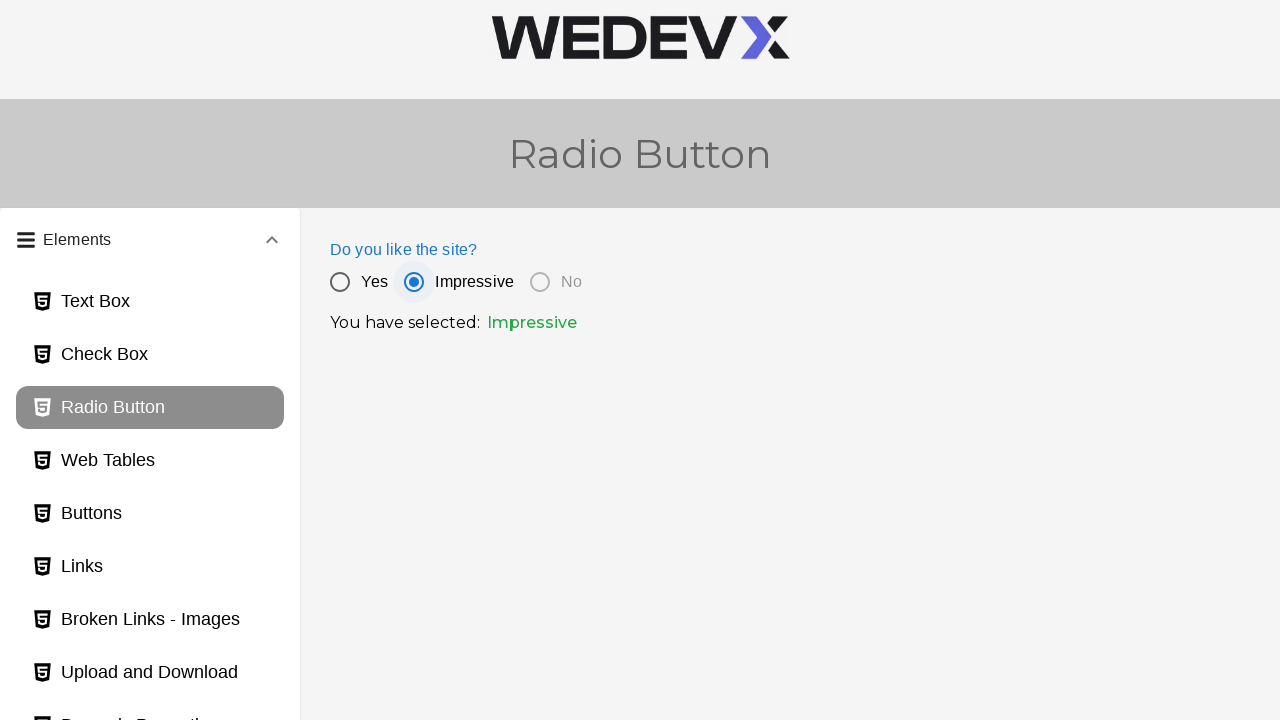